Tests various element properties and attributes on a healthcare demo login page, including verifying links, checking element visibility, attributes, and clickability of form elements

Starting URL: https://katalon-demo-cura.herokuapp.com/profile.php#login

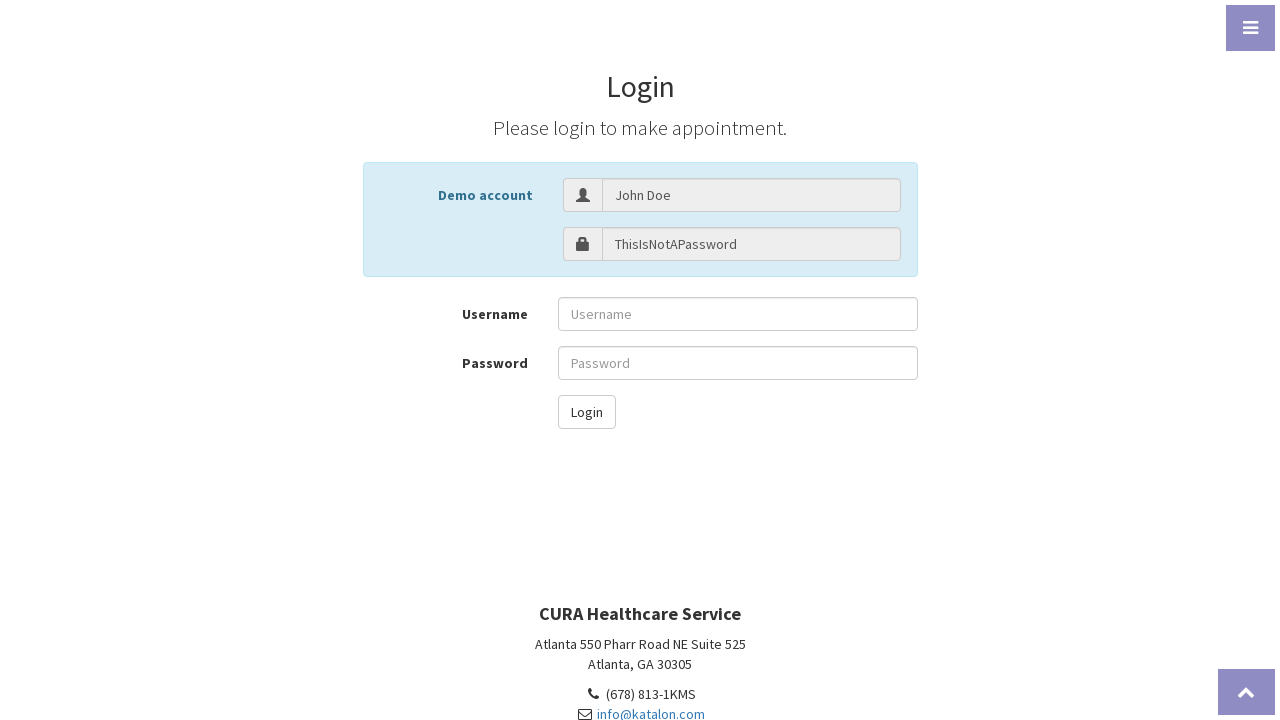

Located all links on the healthcare login page
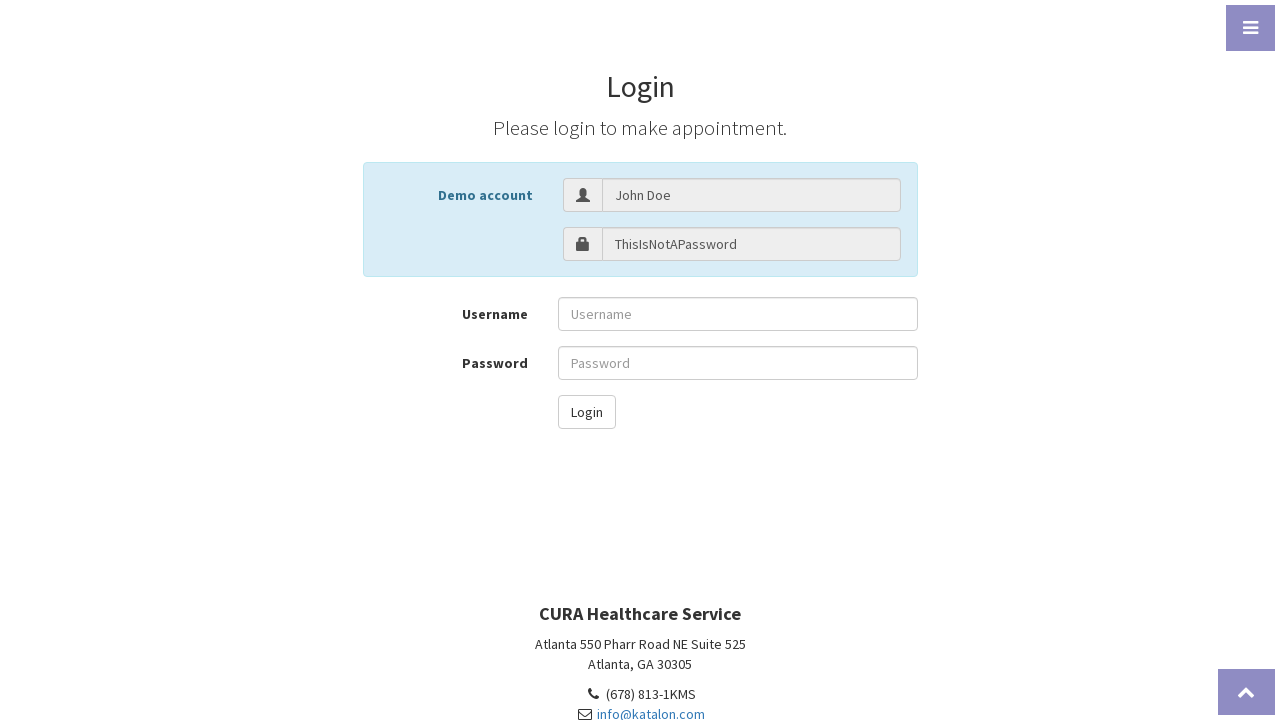

Located username field by id 'txt-username'
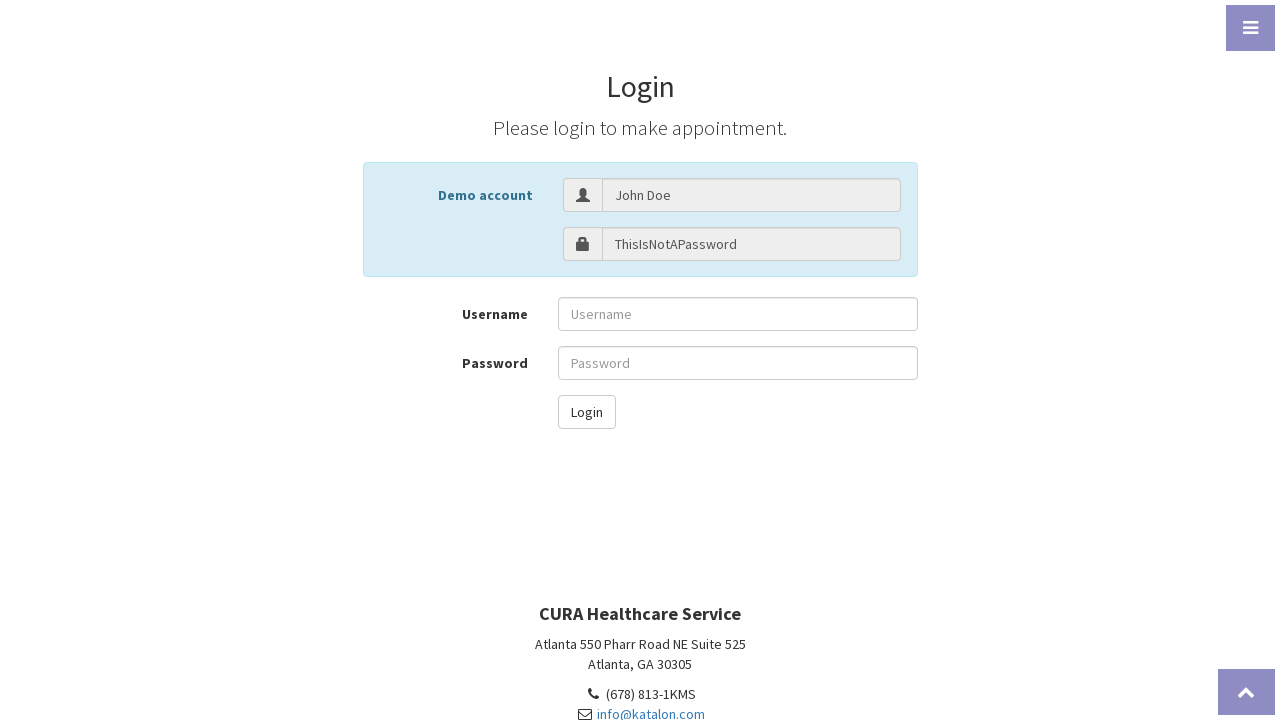

Verified username field has correct id attribute 'txt-username'
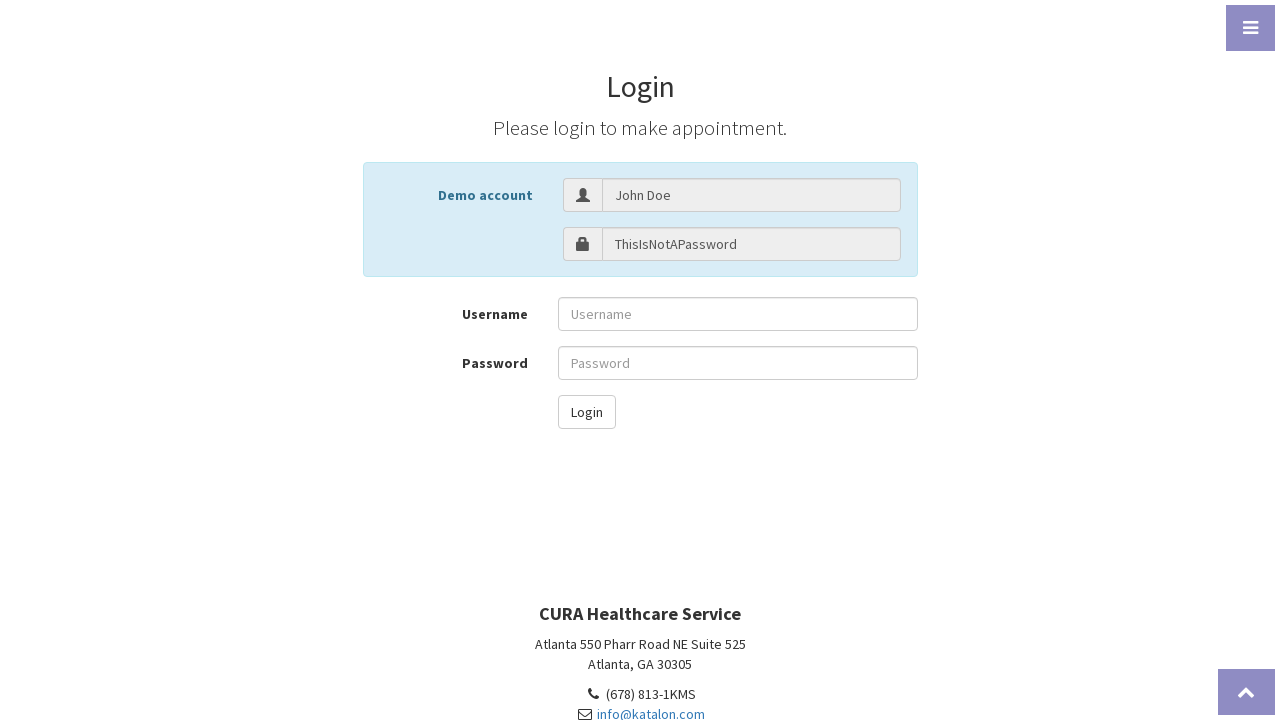

Located login button by id 'btn-login'
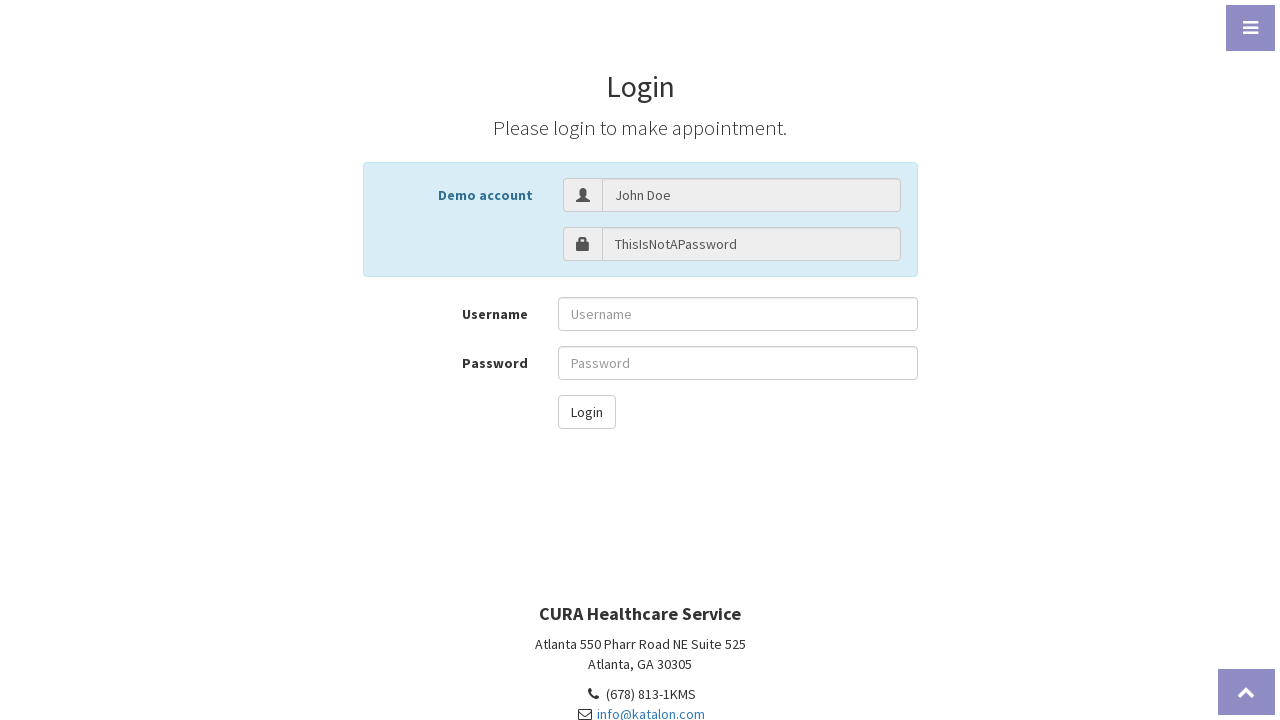

Verified login button has correct class attribute 'btn btn-default'
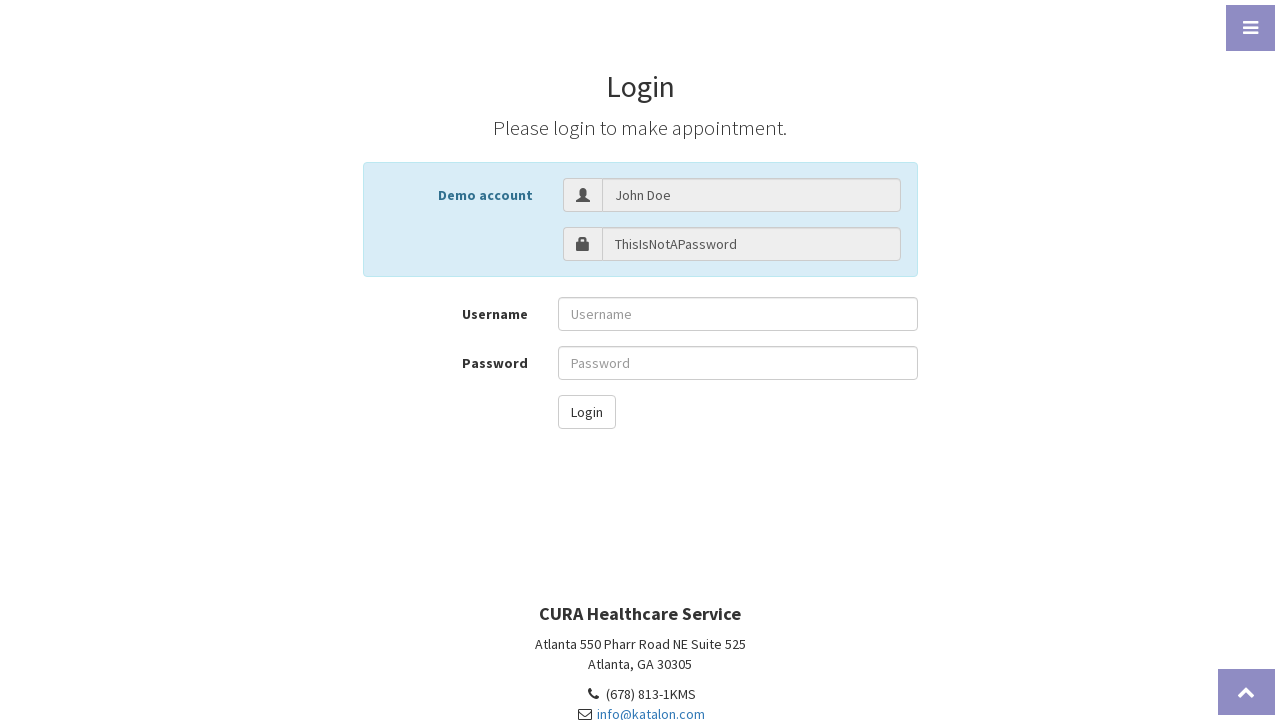

Verified login button is enabled and clickable
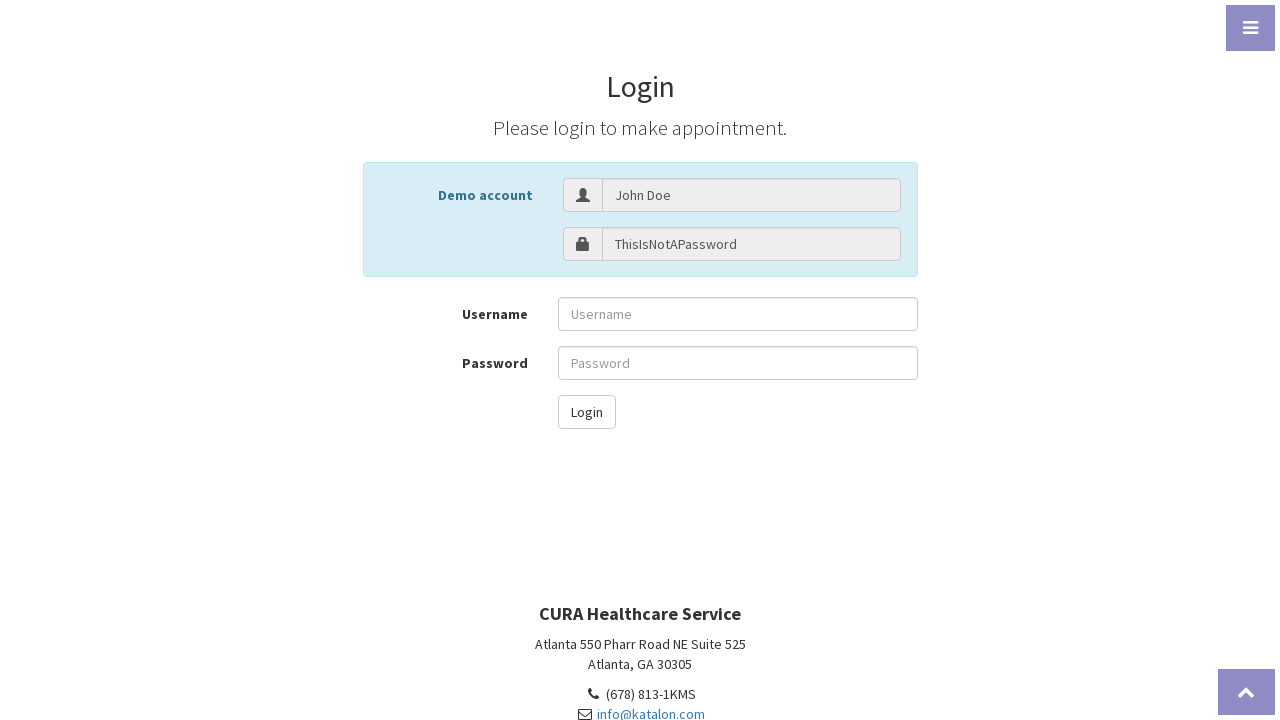

Verified login button does not have a name attribute
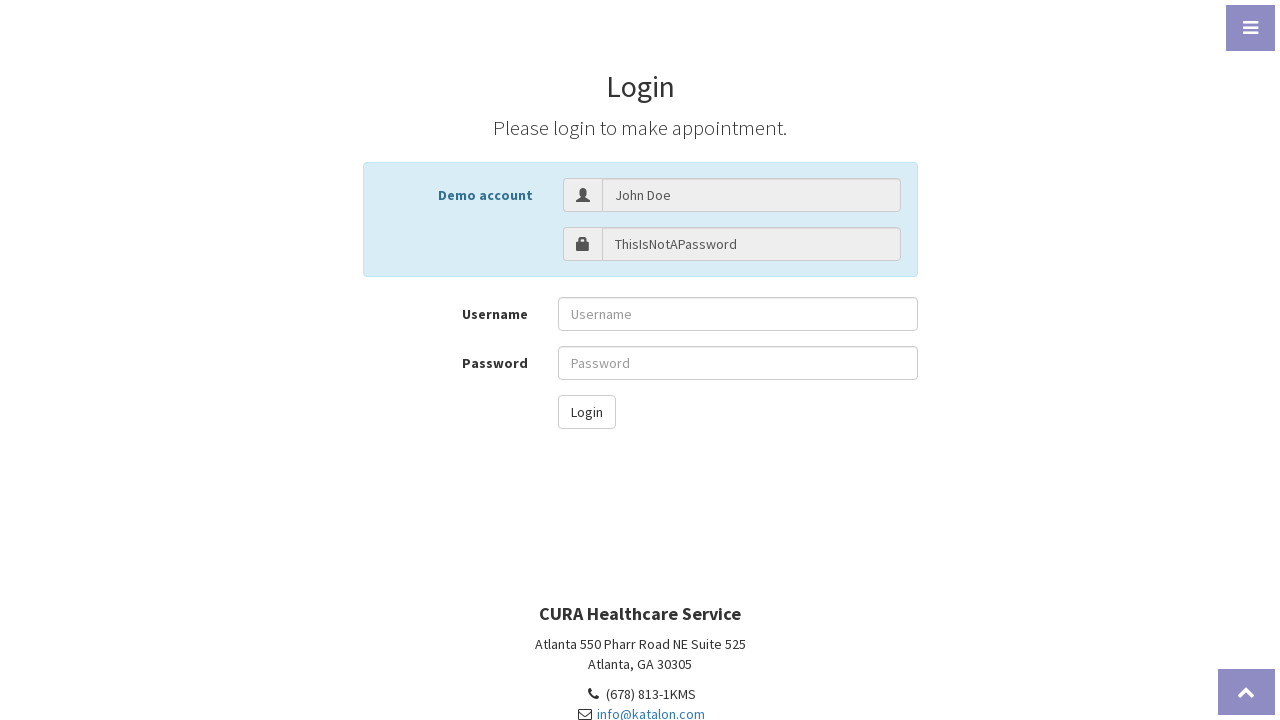

Changed viewport size to 600x800 to test responsive visibility
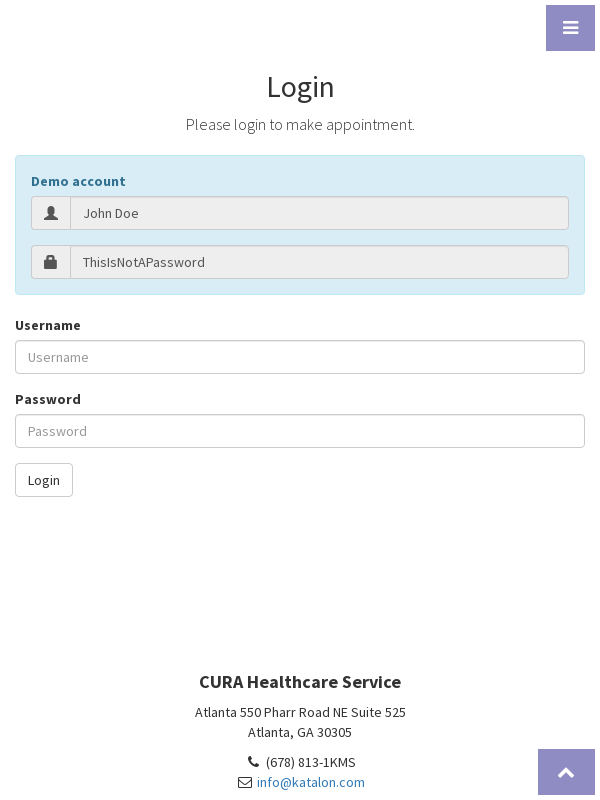

Verified username field is visible in resized viewport
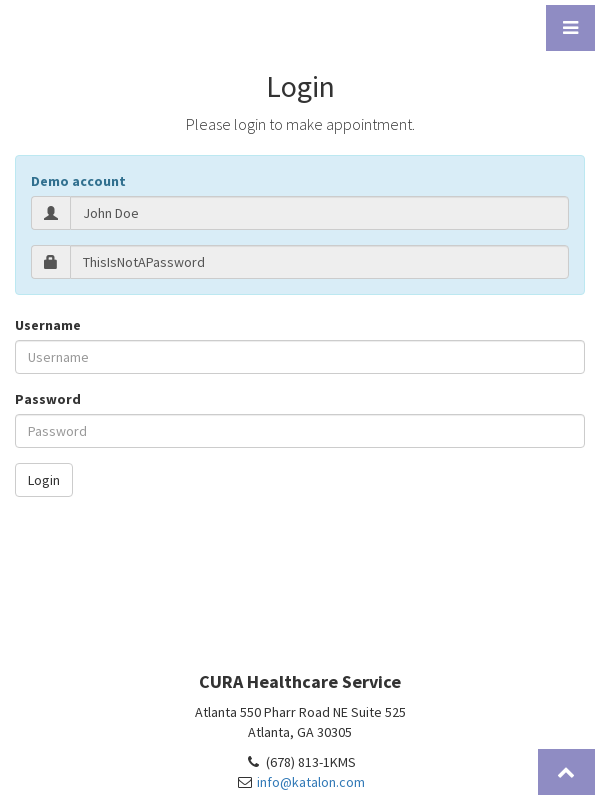

Located password field by id 'txt-password'
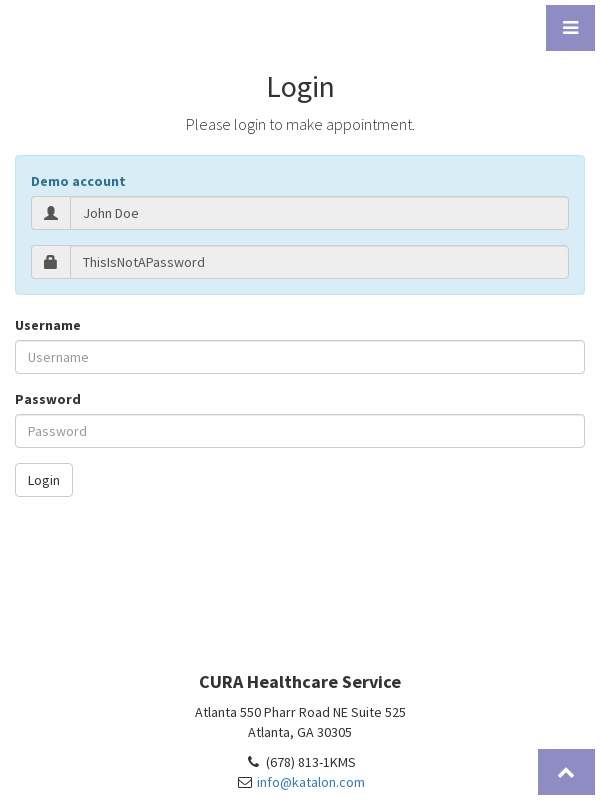

Verified password field is visible in resized viewport
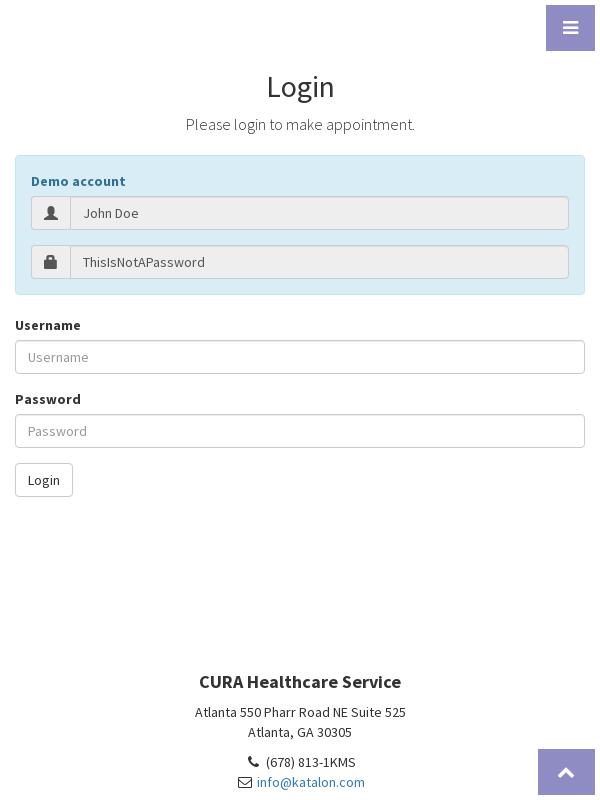

Restored viewport to full size 1280x720
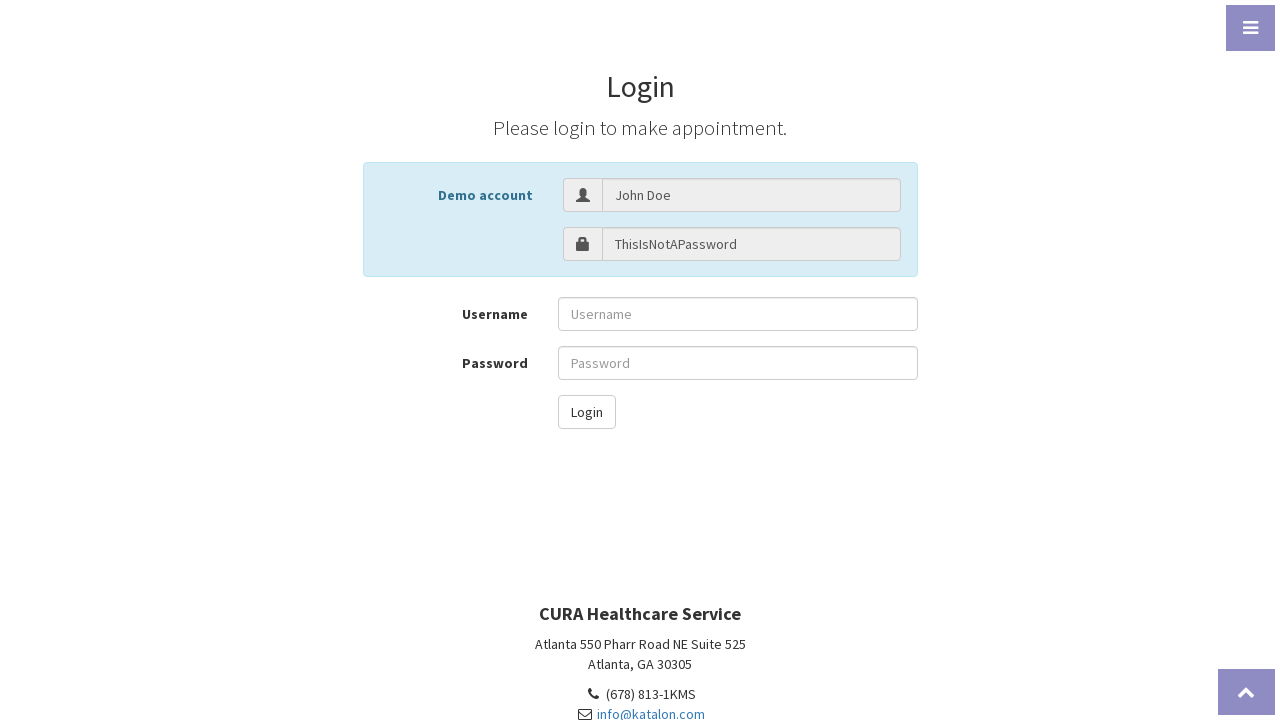

Located username label element
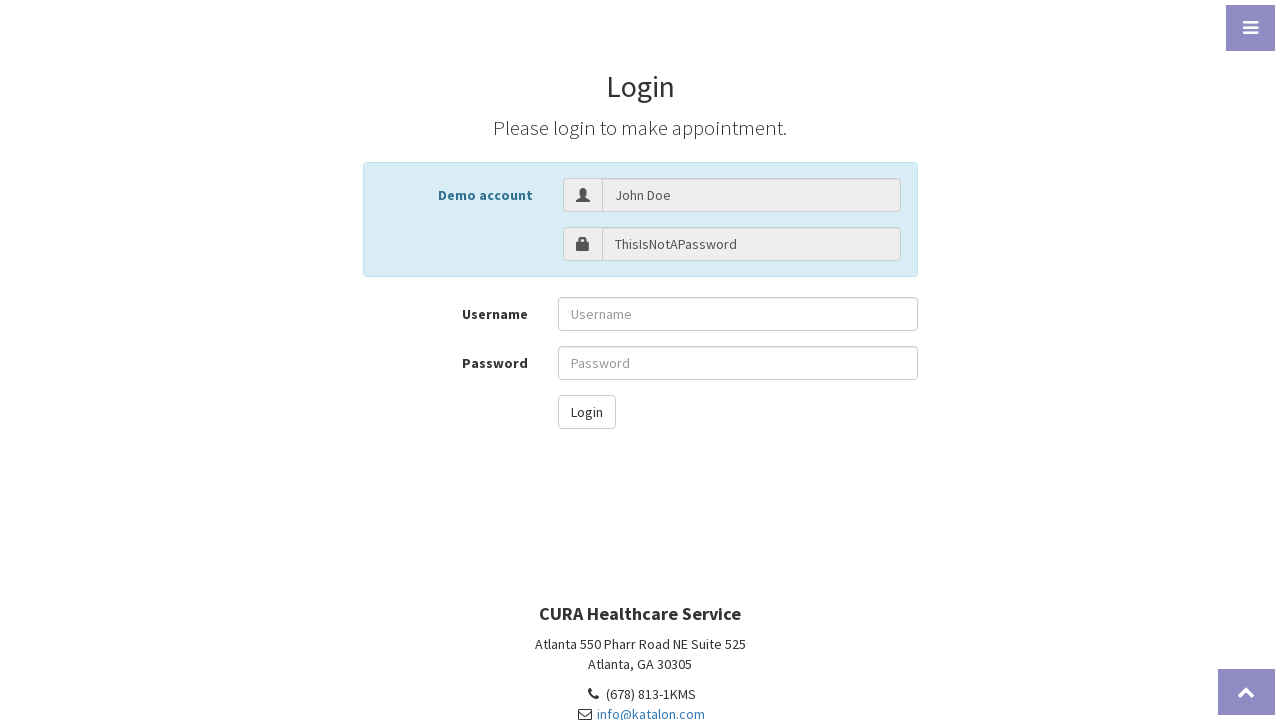

Verified username label is visible
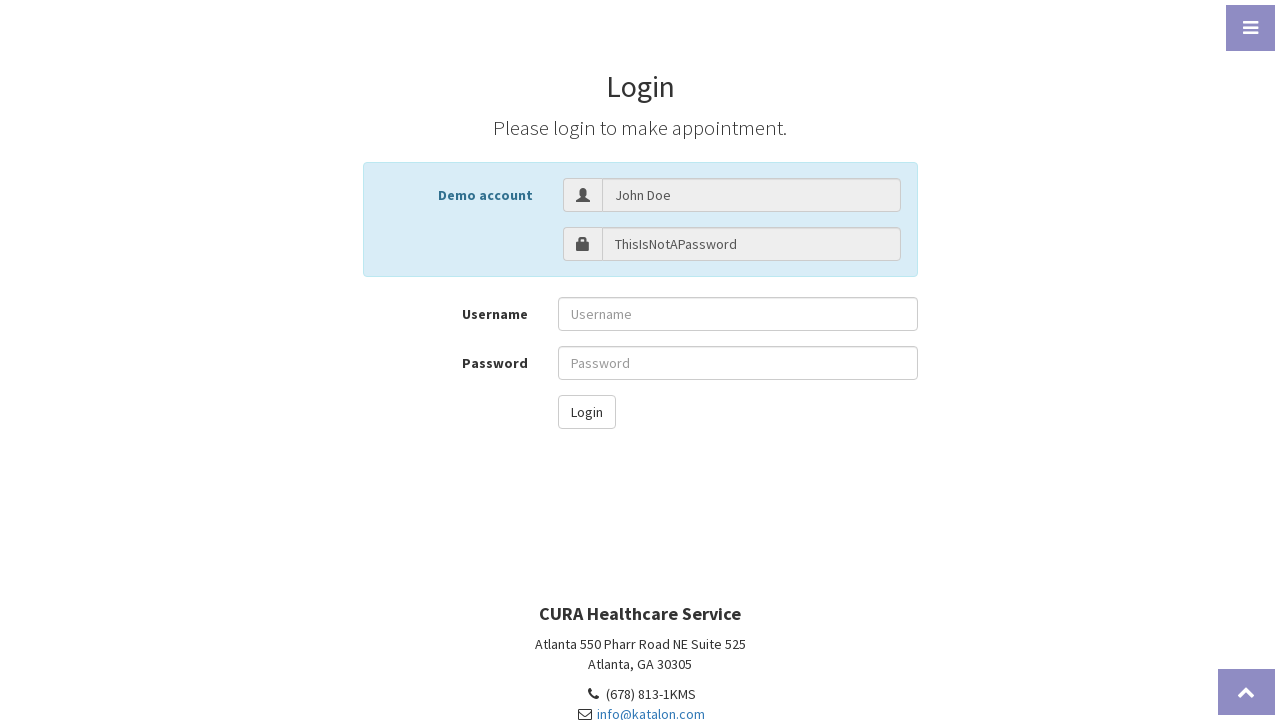

Filled username field with 'Kiran' on #txt-username
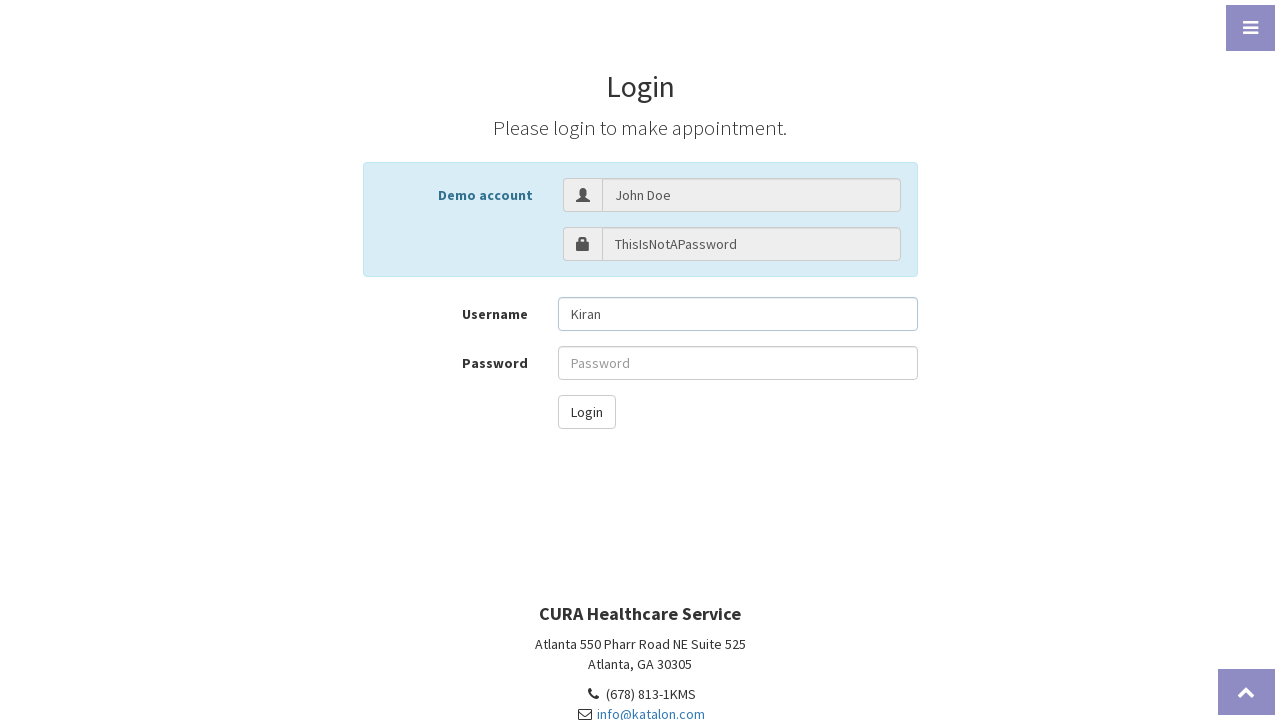

Verified username label text content is 'Username'
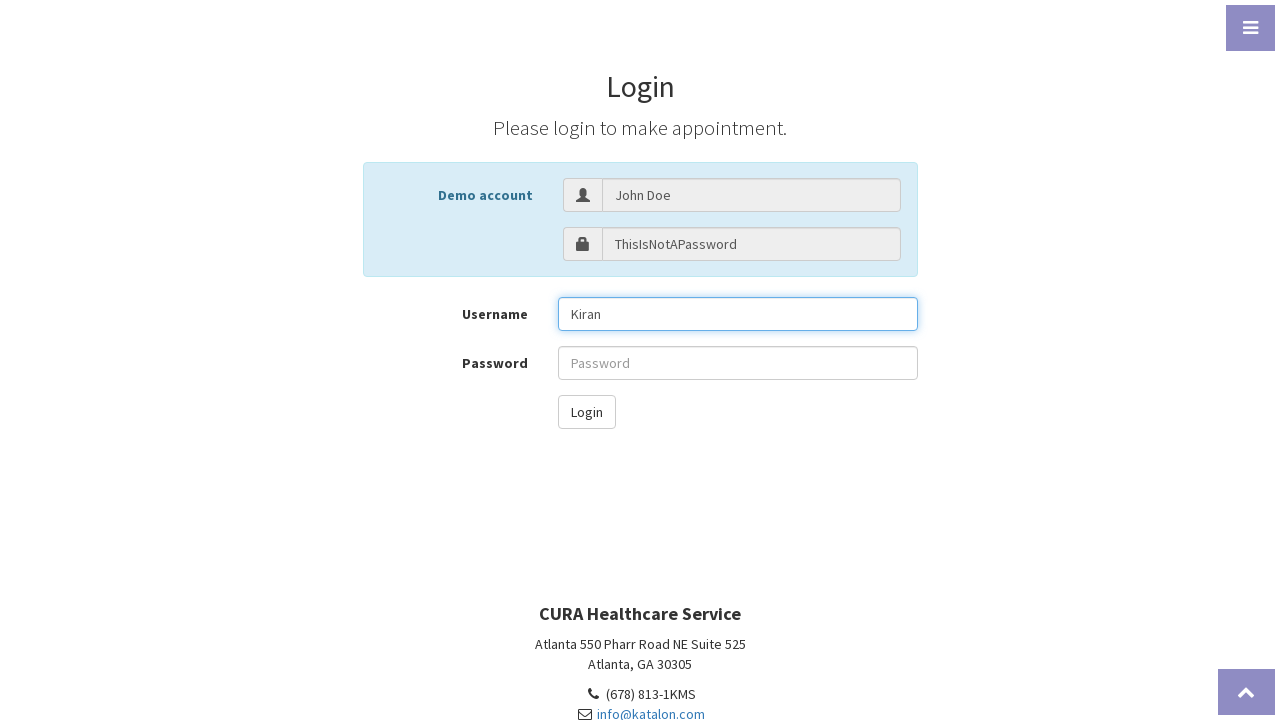

Verified login button is visible on the page
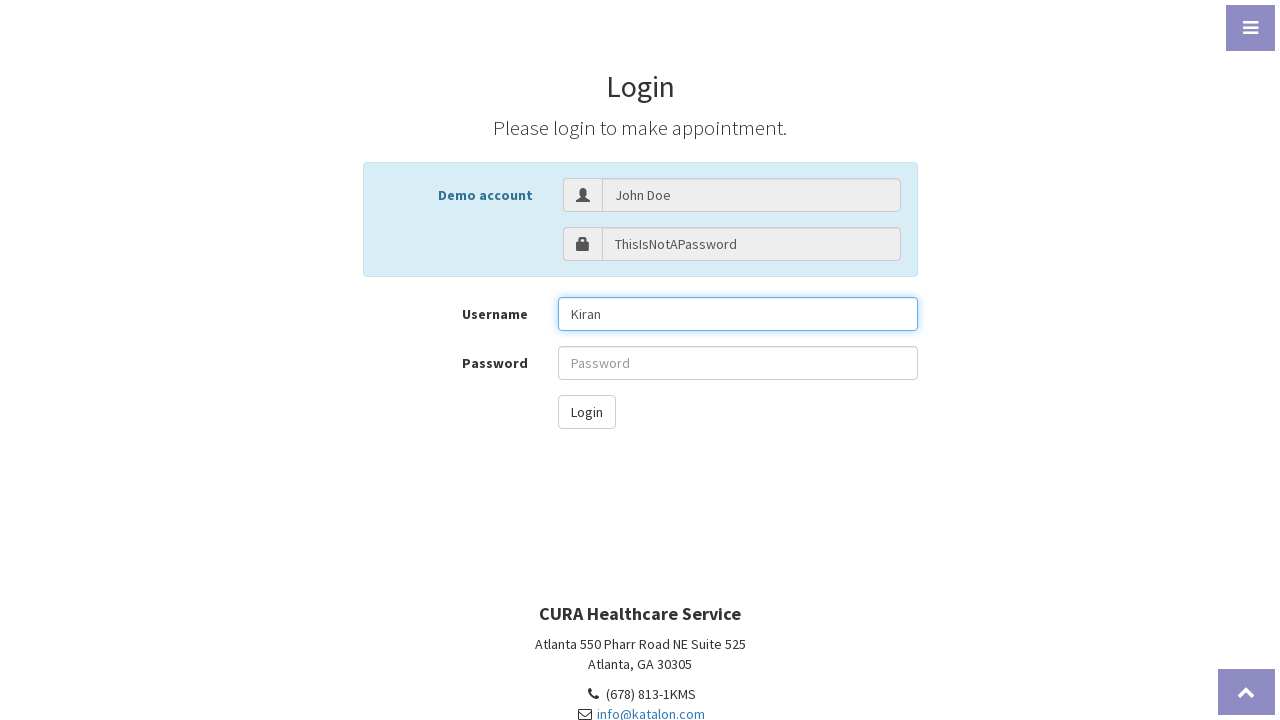

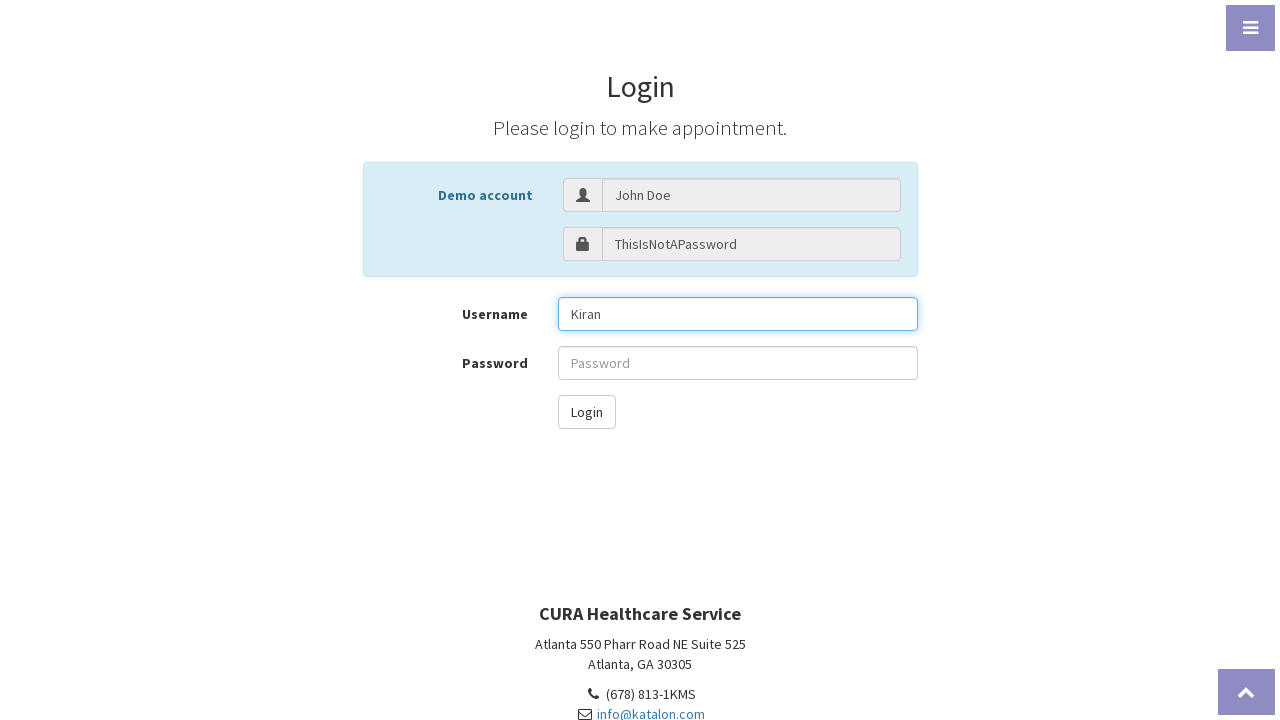